Tests a text box form on DemoQA website by navigating to the Elements section, filling out a form with name, email, and addresses, then submitting and verifying the output

Starting URL: https://demoqa.com/

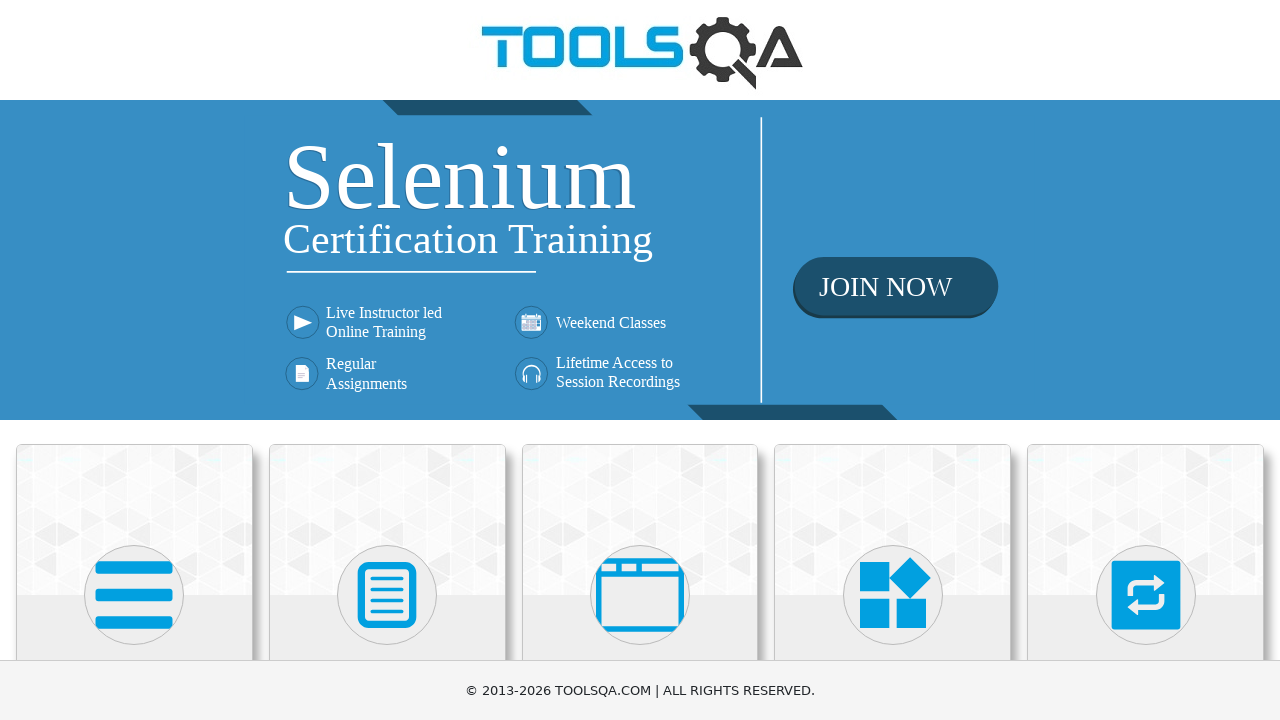

Clicked on Elements section at (134, 360) on xpath=//h5[text()='Elements']
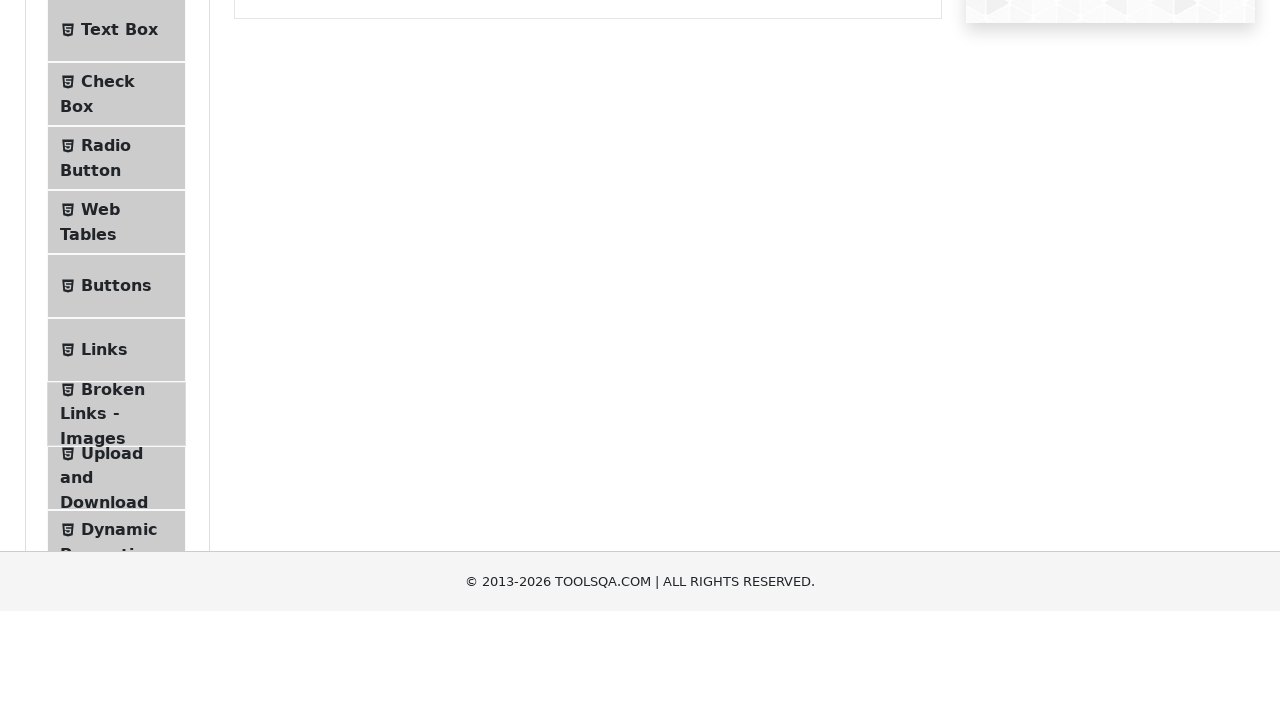

Clicked on Text Box menu item at (119, 261) on xpath=//span[text()='Text Box']
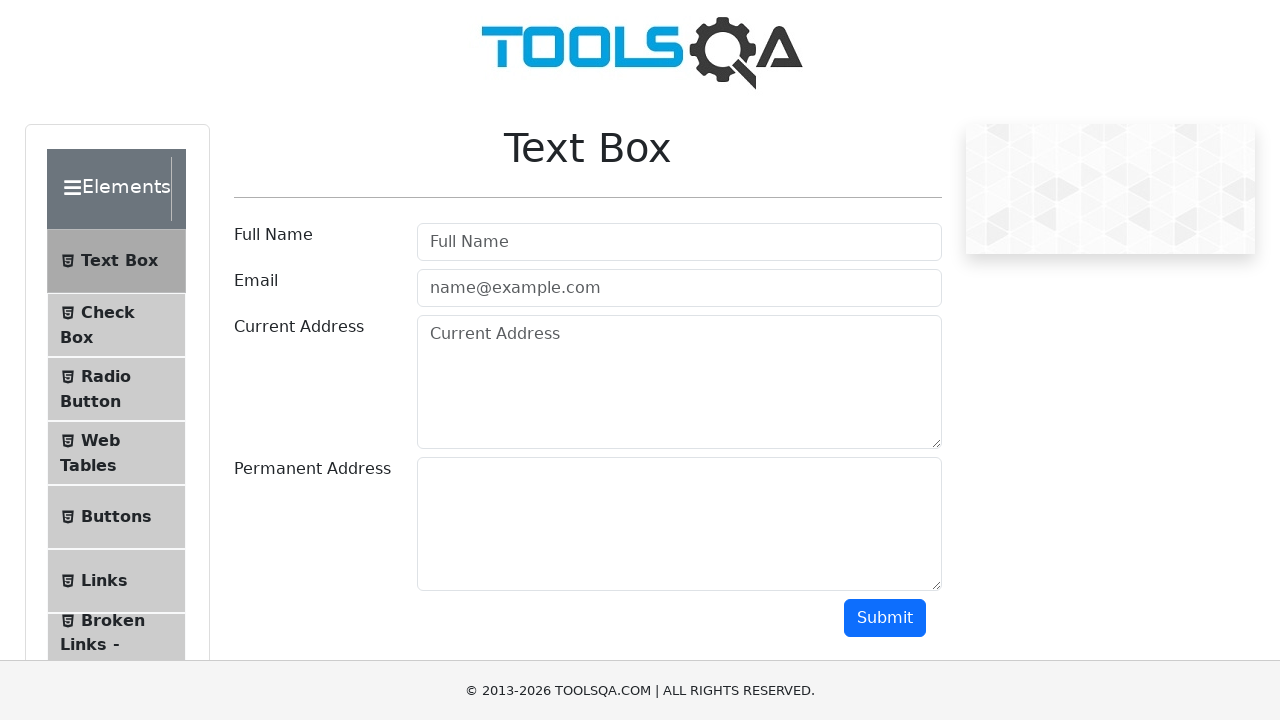

Text Box form loaded
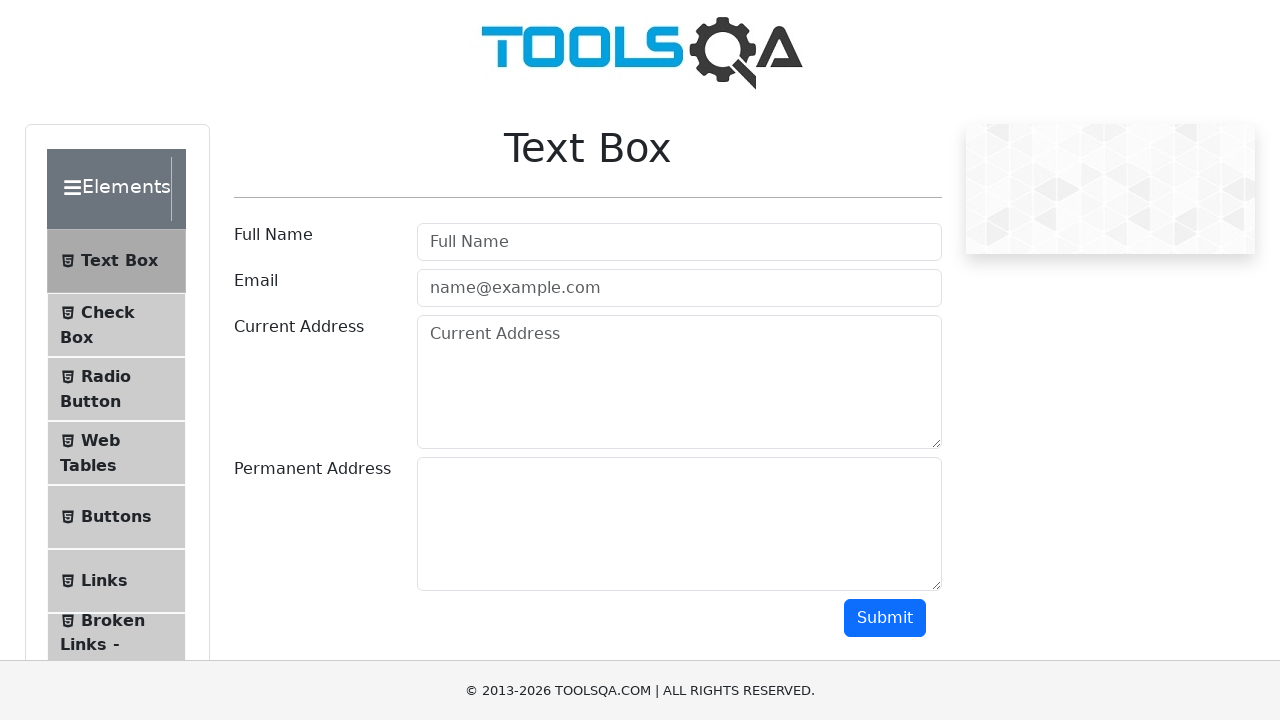

Retrieved form name: Text Box
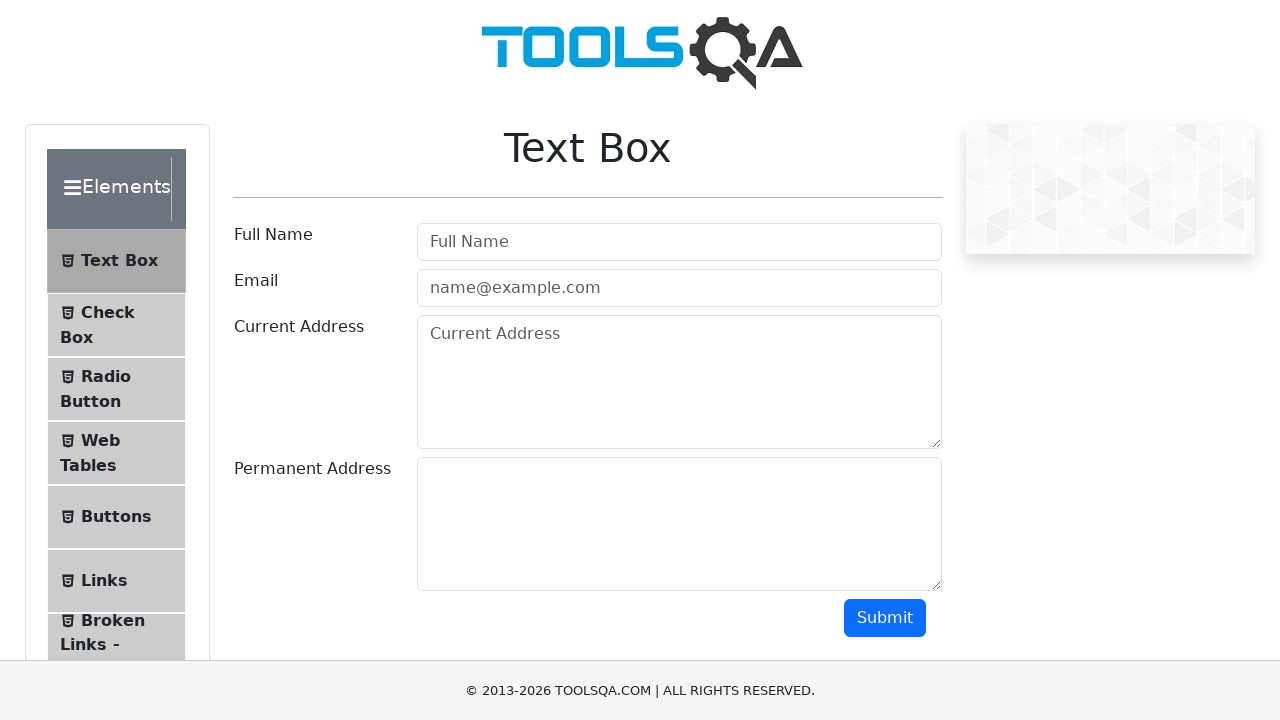

Filled username field with 'Sam' on #userName
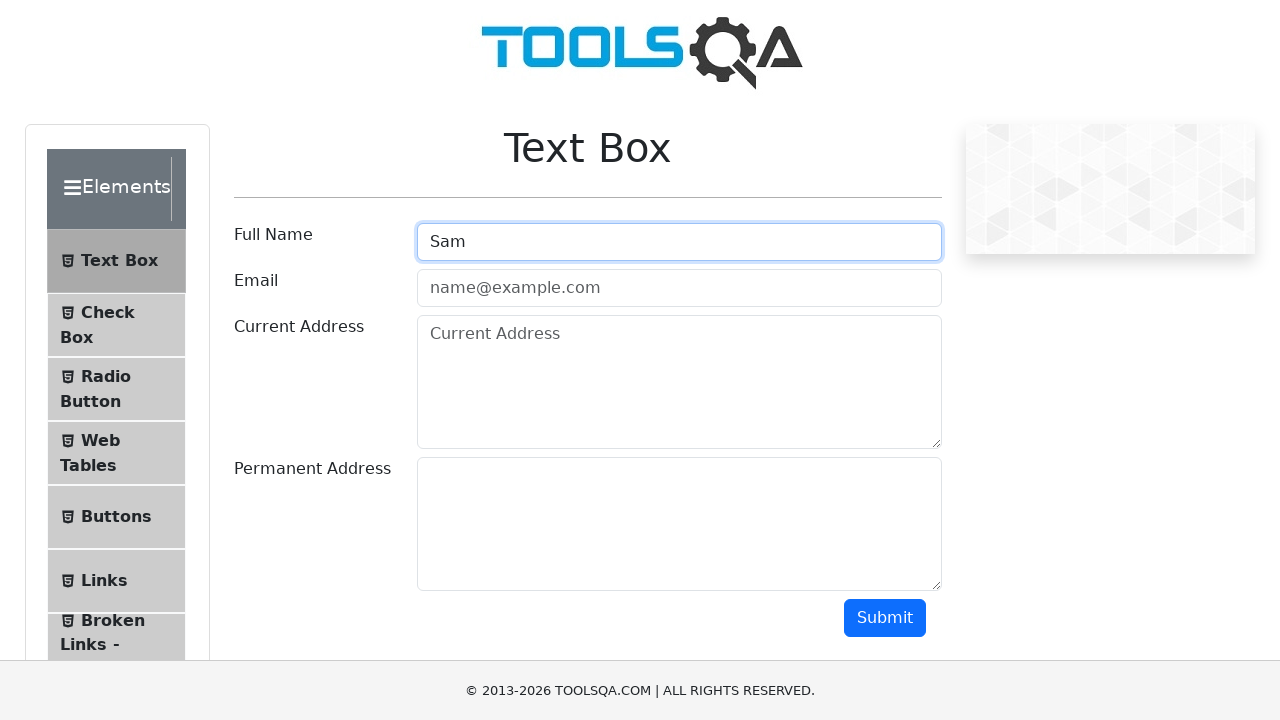

Filled email field with 'Sam@gmail.com' on input[type="email"]
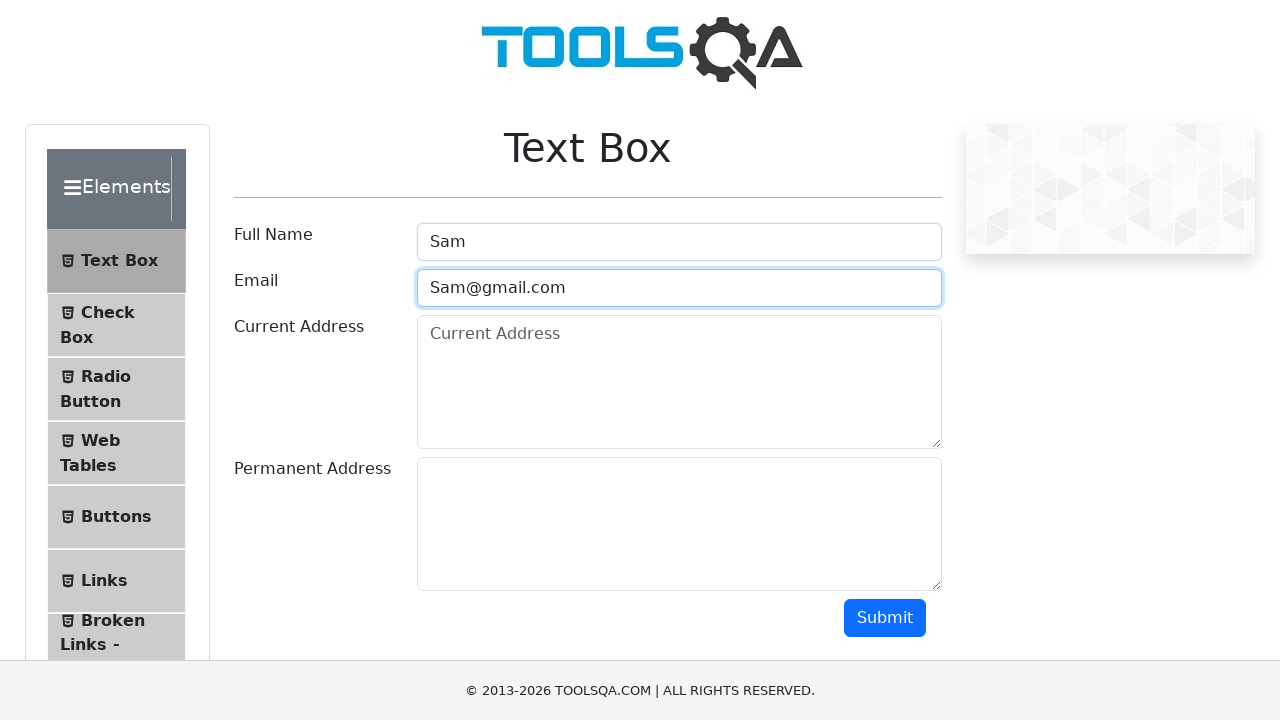

Filled current address field with 'Mumbai' on #currentAddress
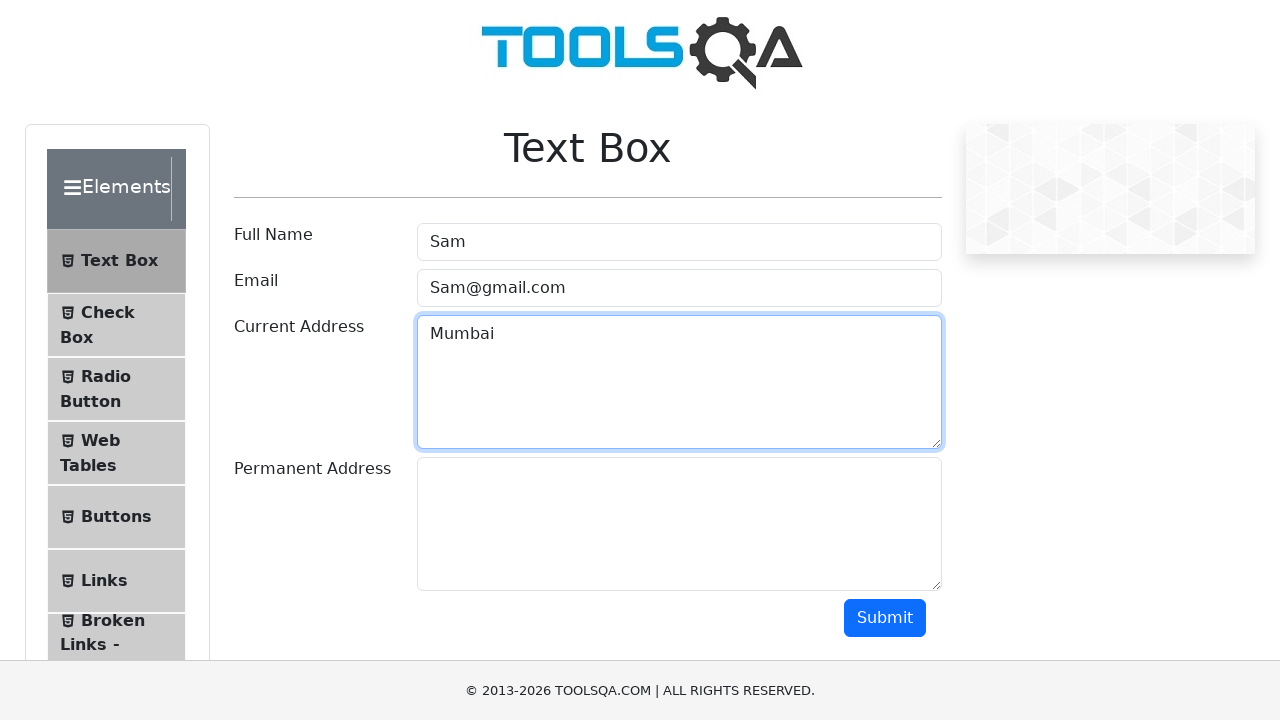

Filled permanent address field with 'America' on #permanentAddress
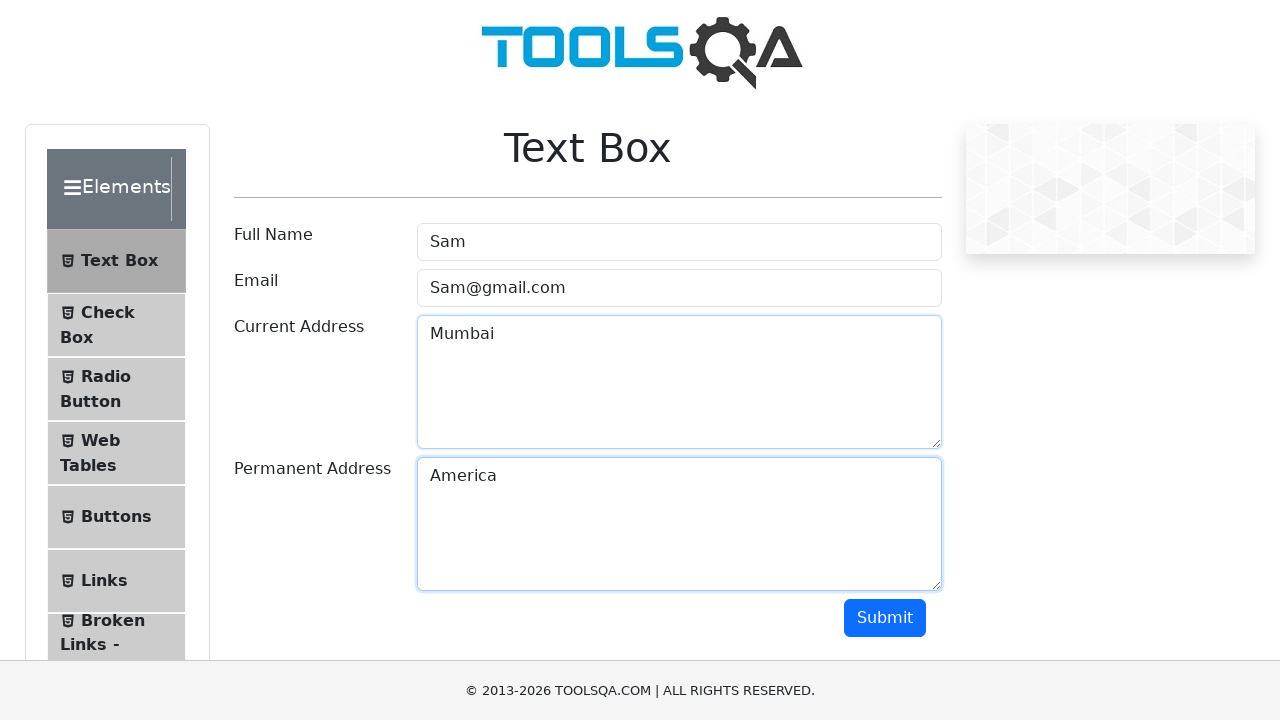

Clicked submit button to submit the form at (885, 618) on #submit
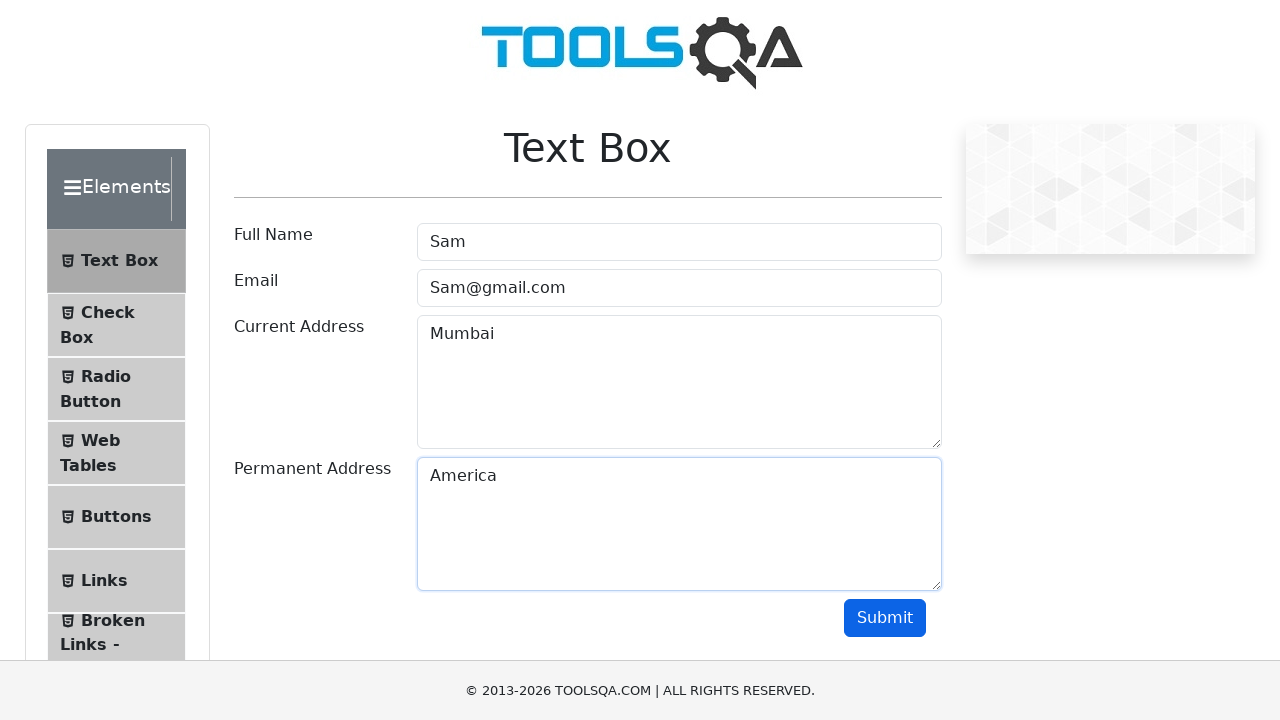

Form output section appeared
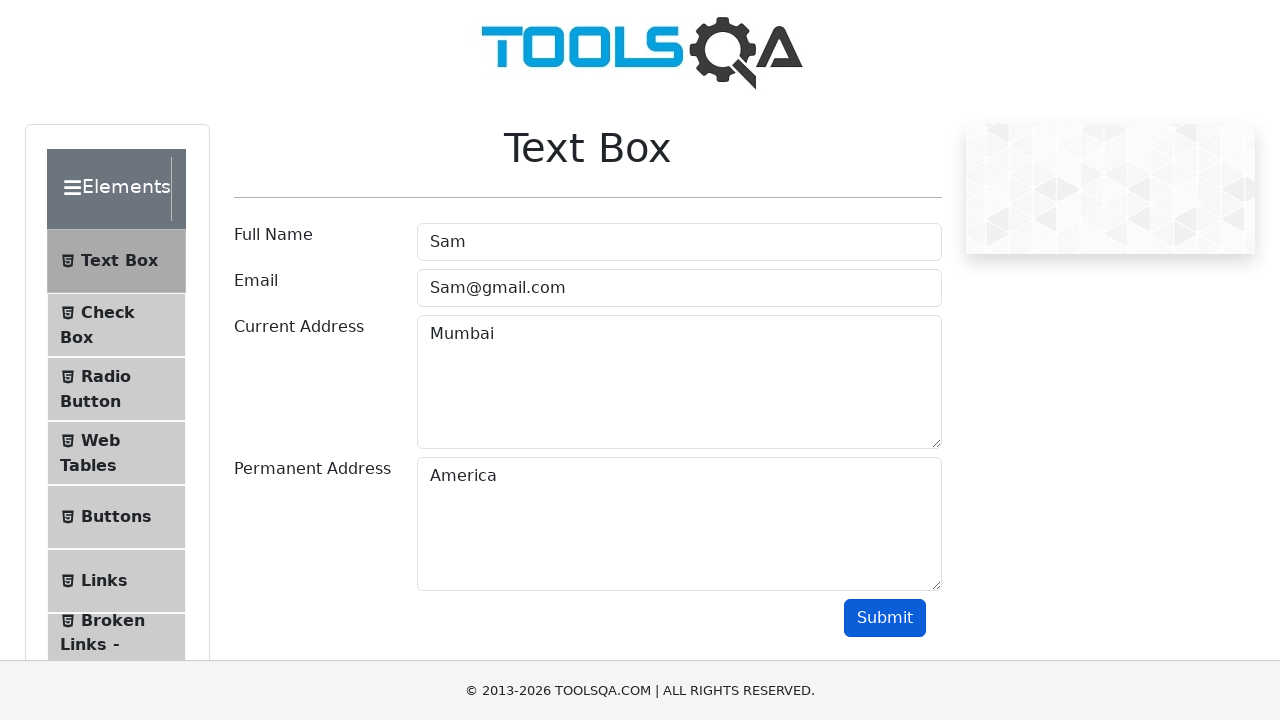

Retrieved form output text
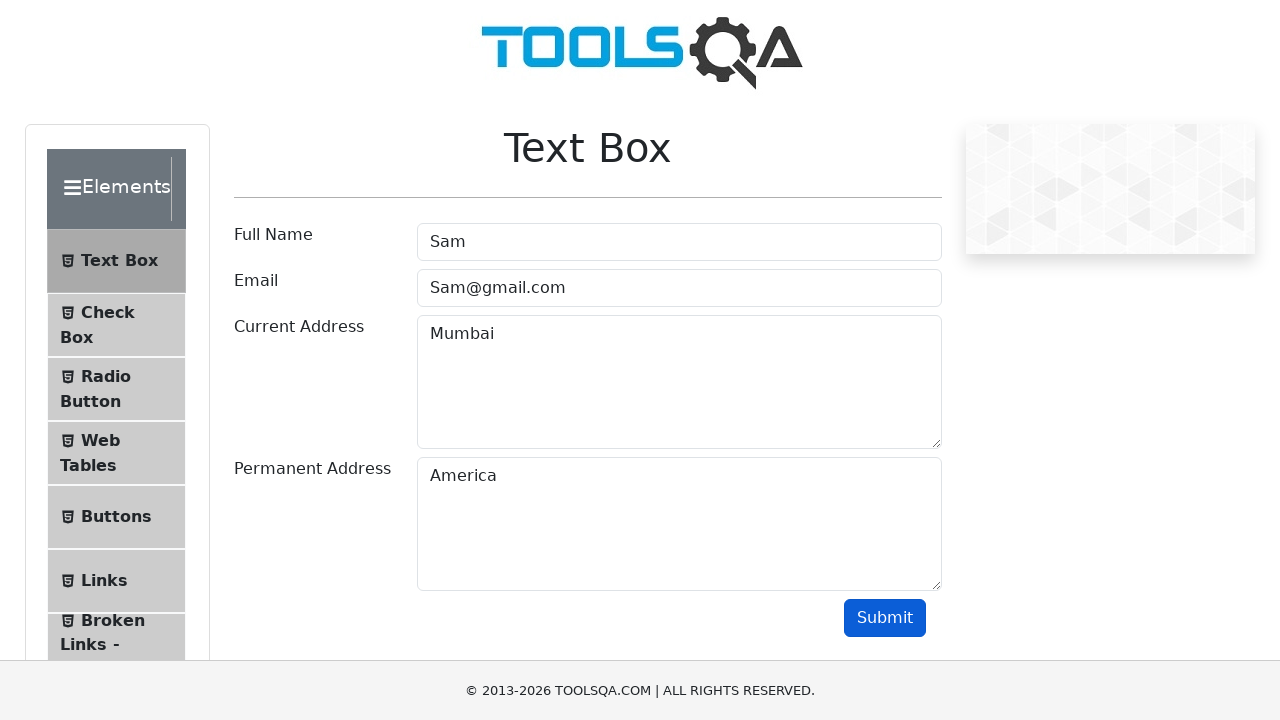

Verified name 'Sam' appears in output
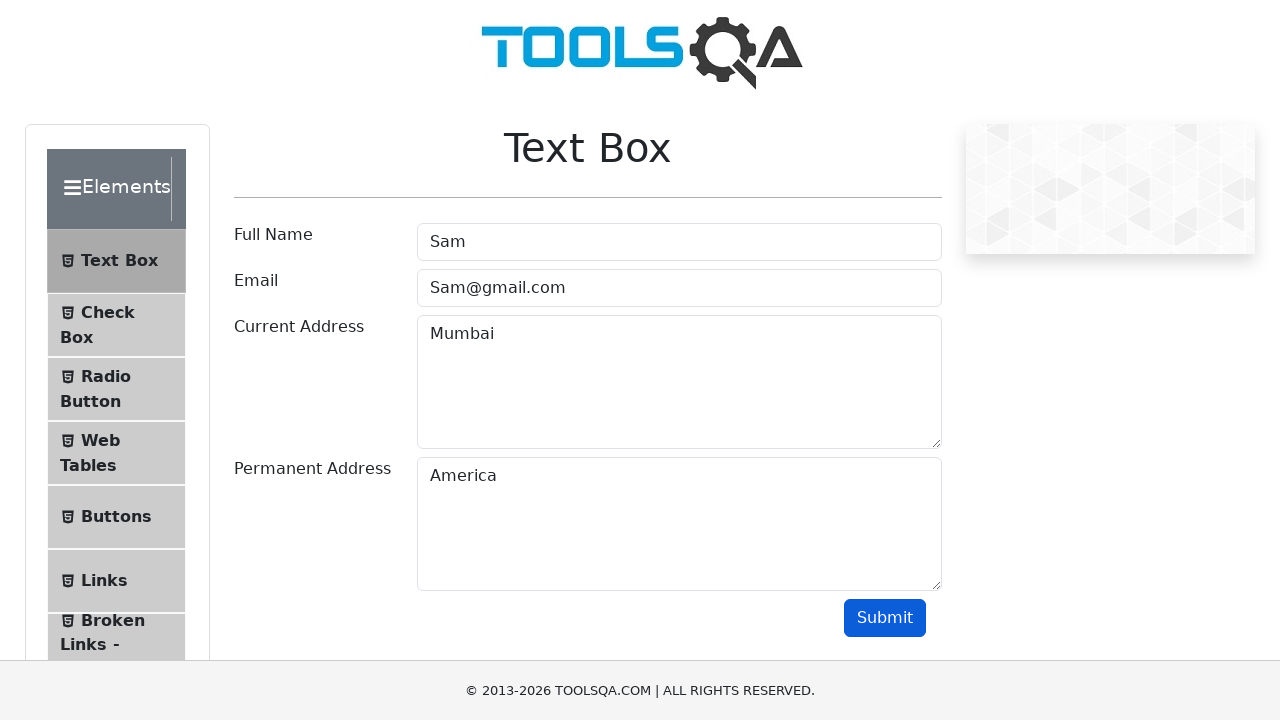

Verified email 'Sam@gmail.com' appears in output
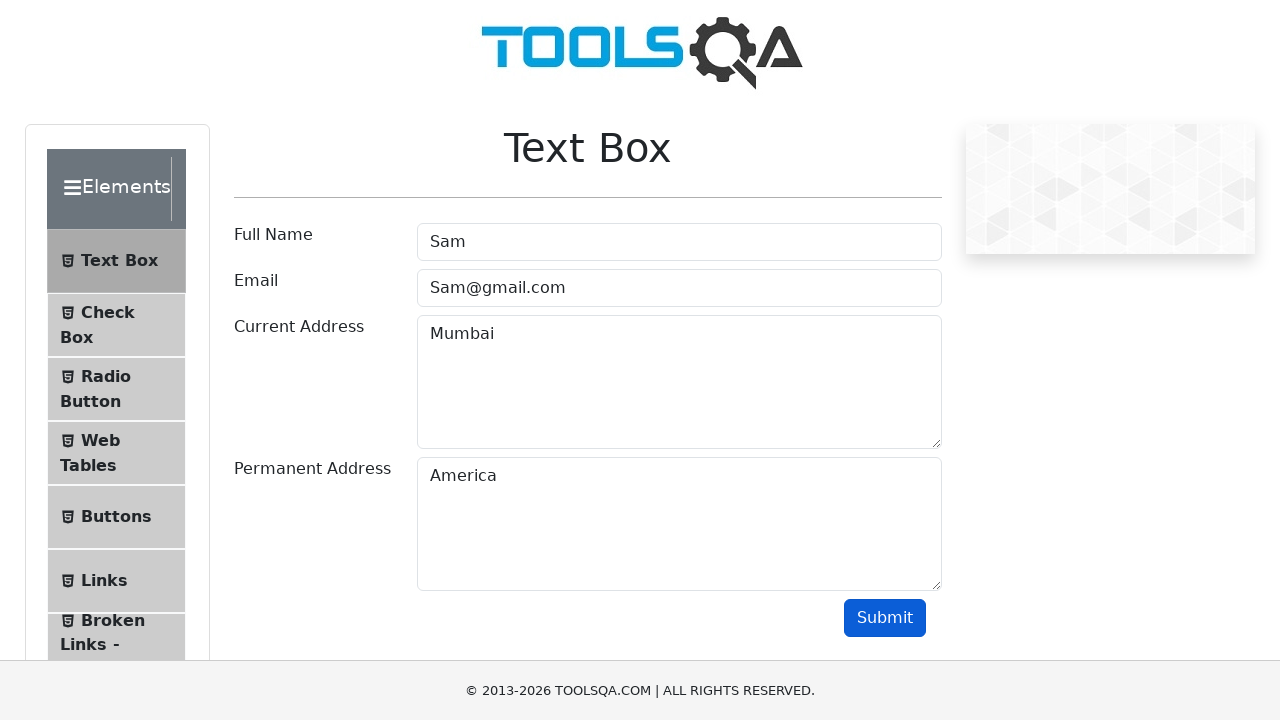

Verified current address 'Mumbai' appears in output
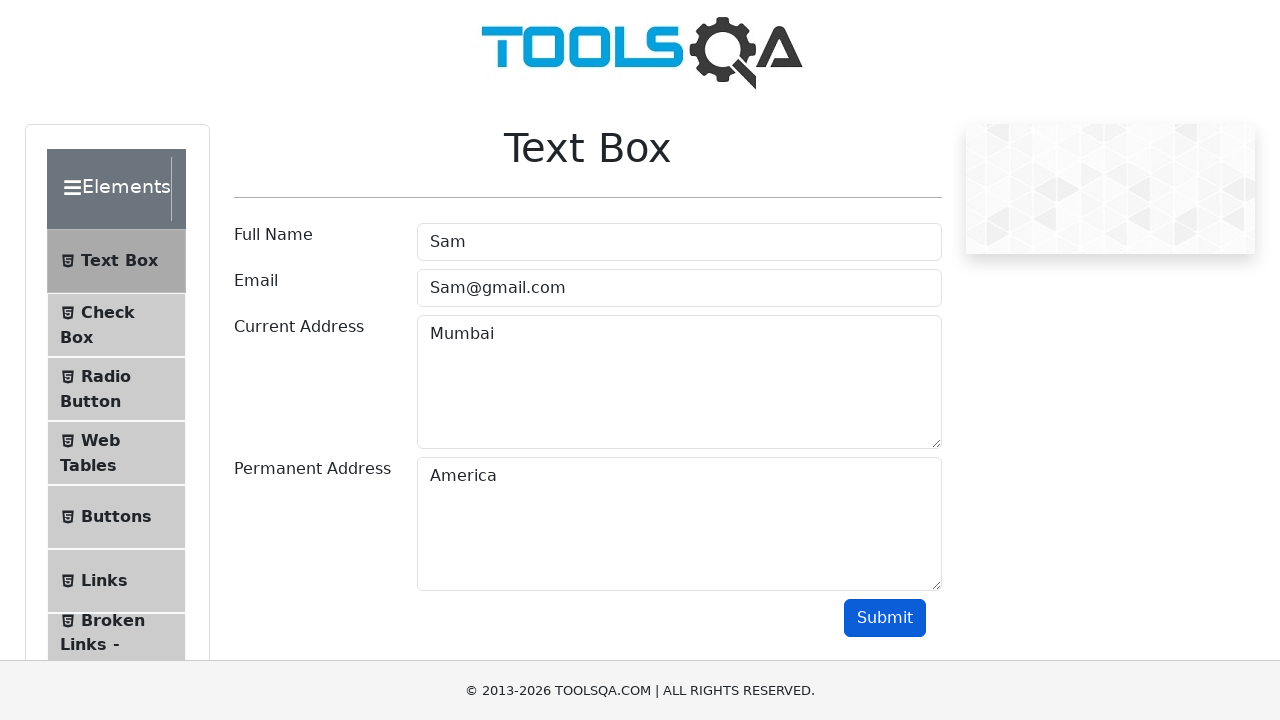

Verified permanent address 'America' appears in output
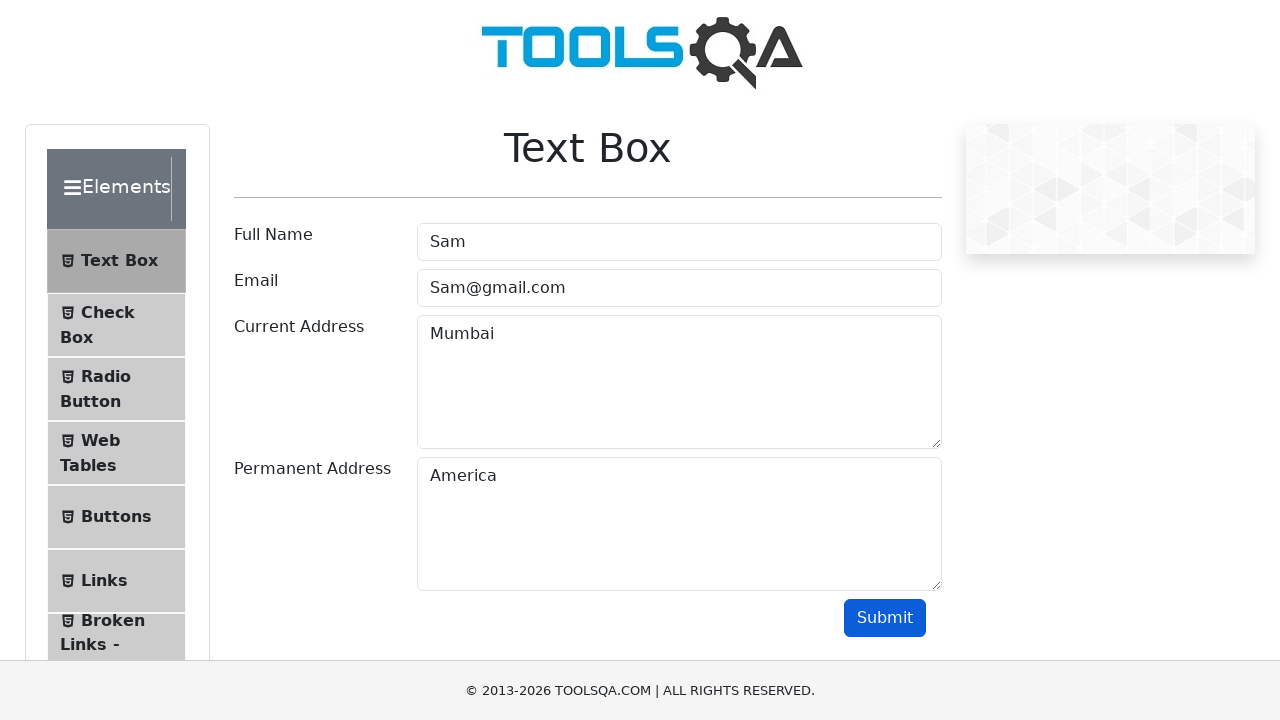

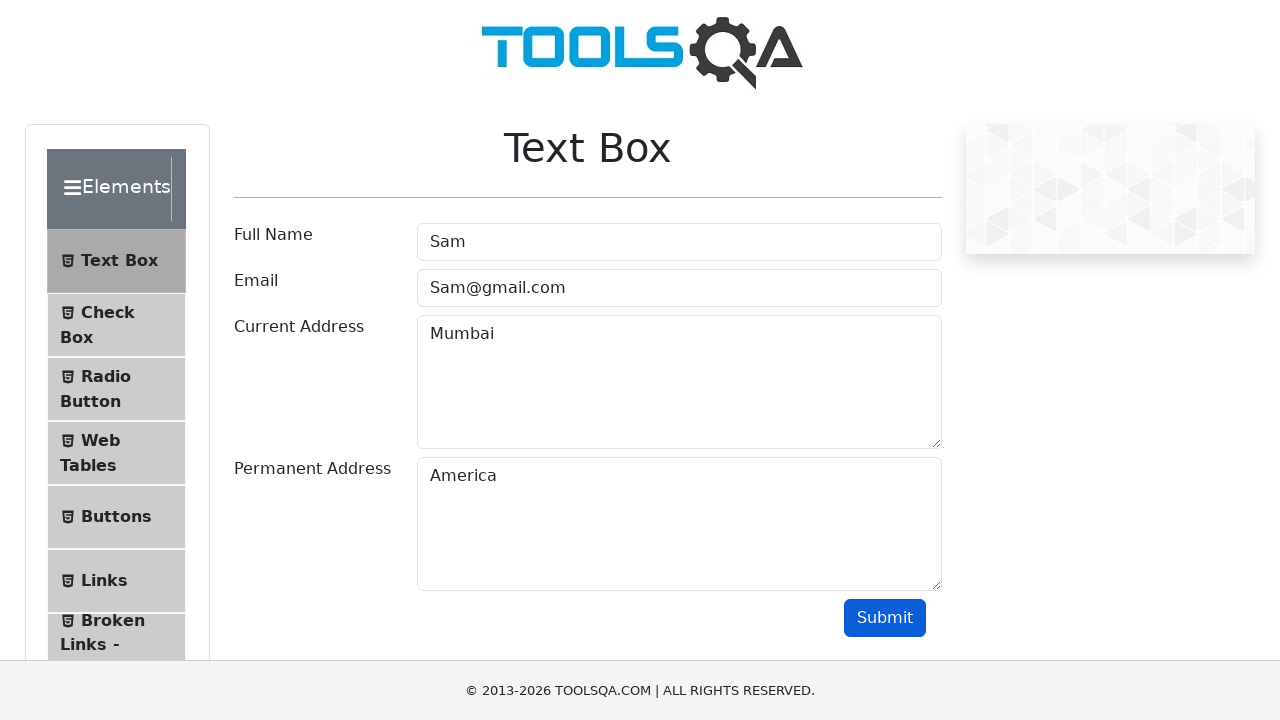